Navigates to Hepsiburada e-commerce website and verifies the page loads by checking page title and URL

Starting URL: https://hepsiburada.com

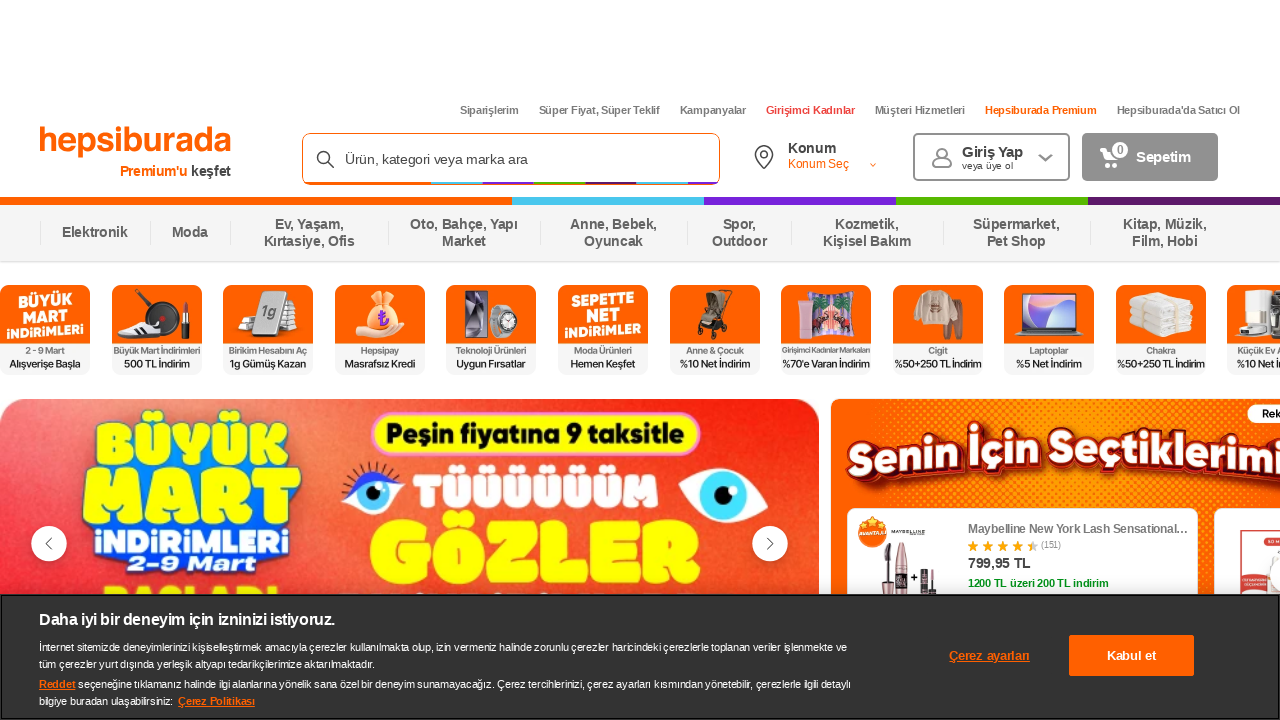

Waited for page DOM content to load
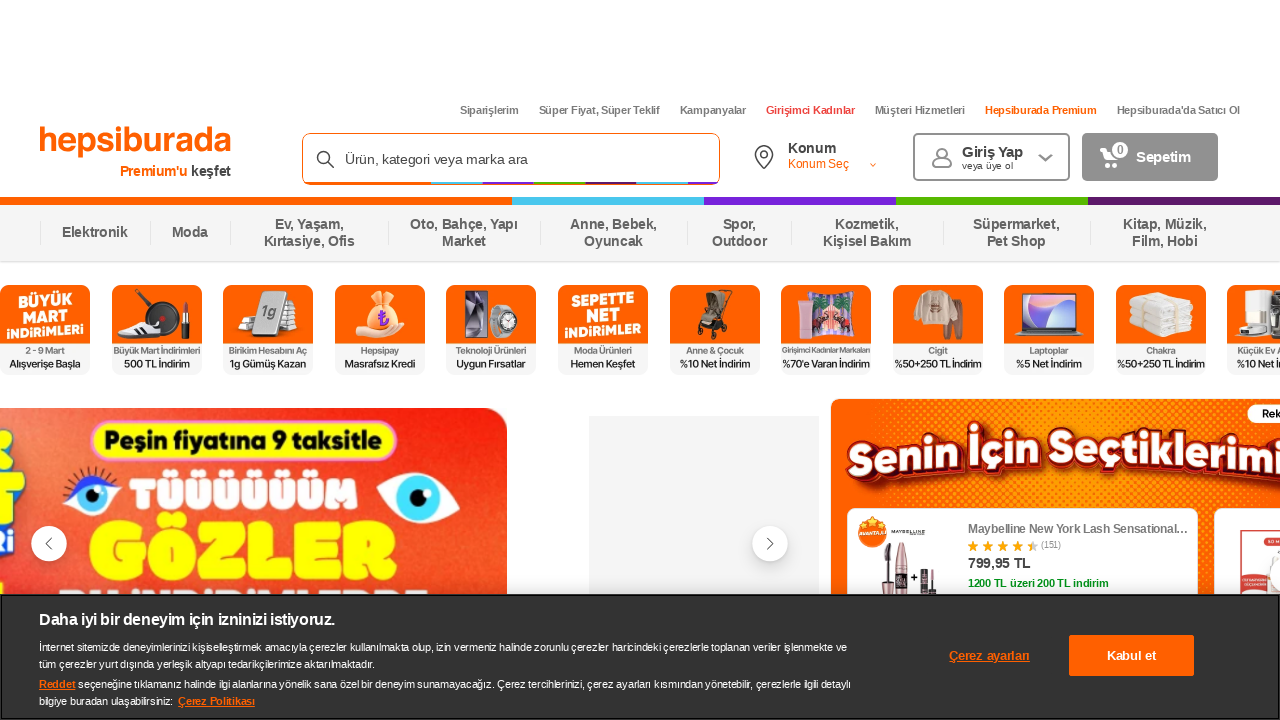

Retrieved page title: Türkiye'nin En Çok Tavsiye Edilen E-ticaret Markası Hepsiburada
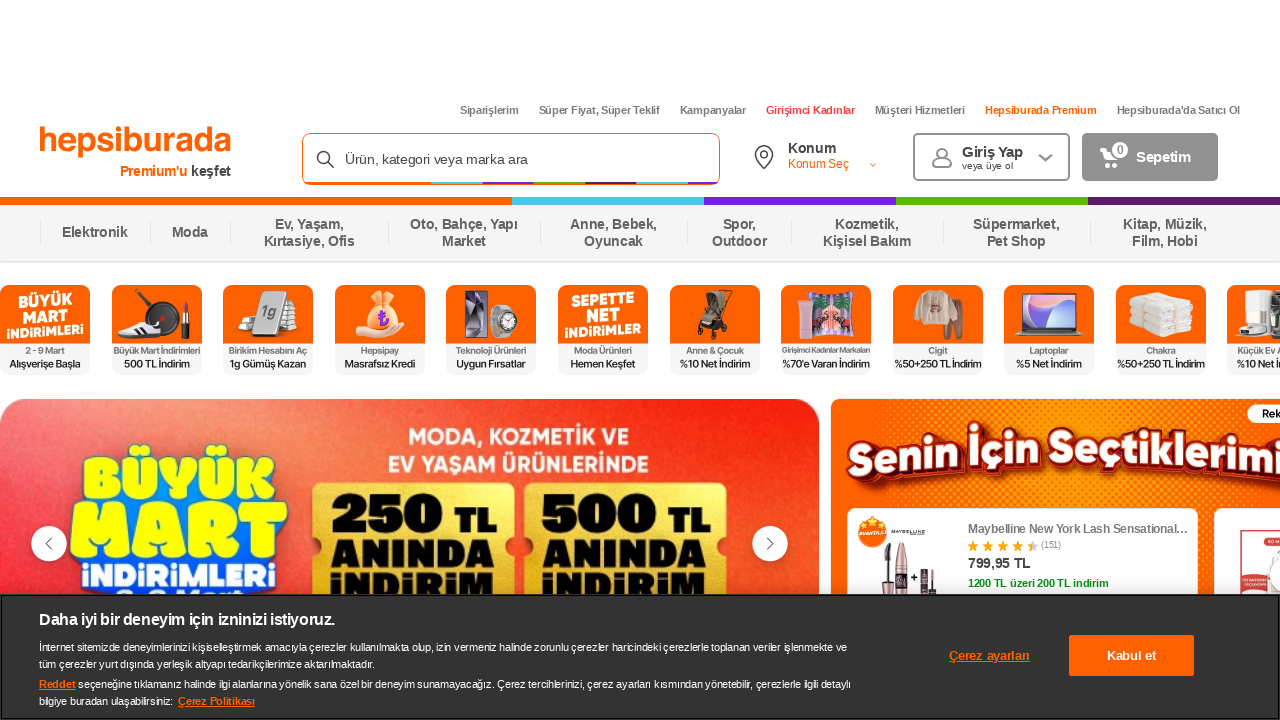

Retrieved current URL: https://www.hepsiburada.com/
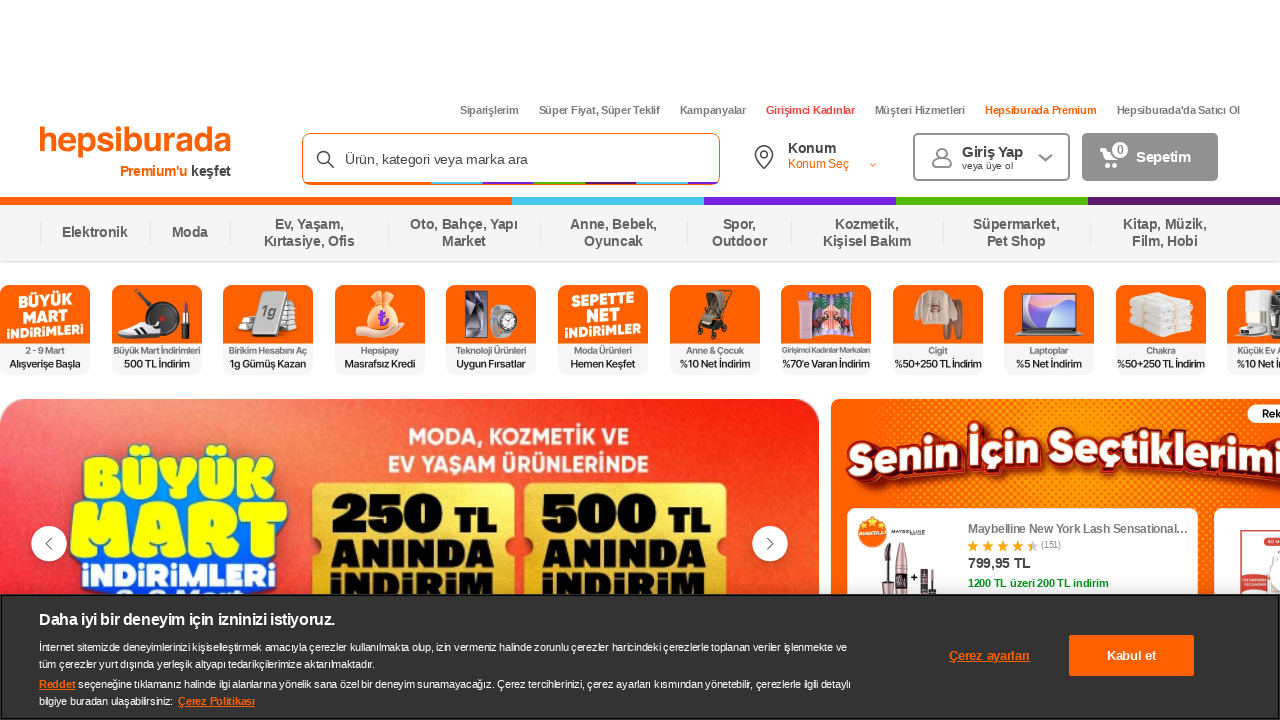

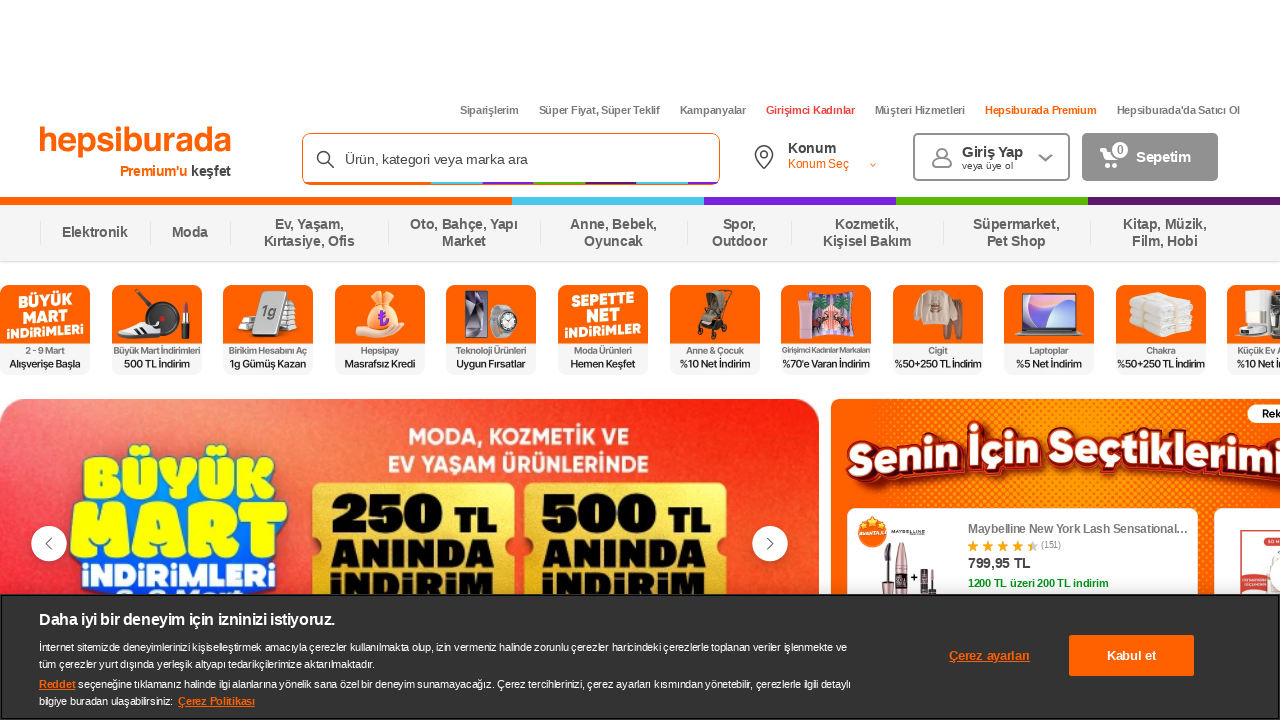